Tests drag and drop functionality by swapping two rectangles and verifying the text change

Starting URL: https://the-internet.herokuapp.com/drag_and_drop

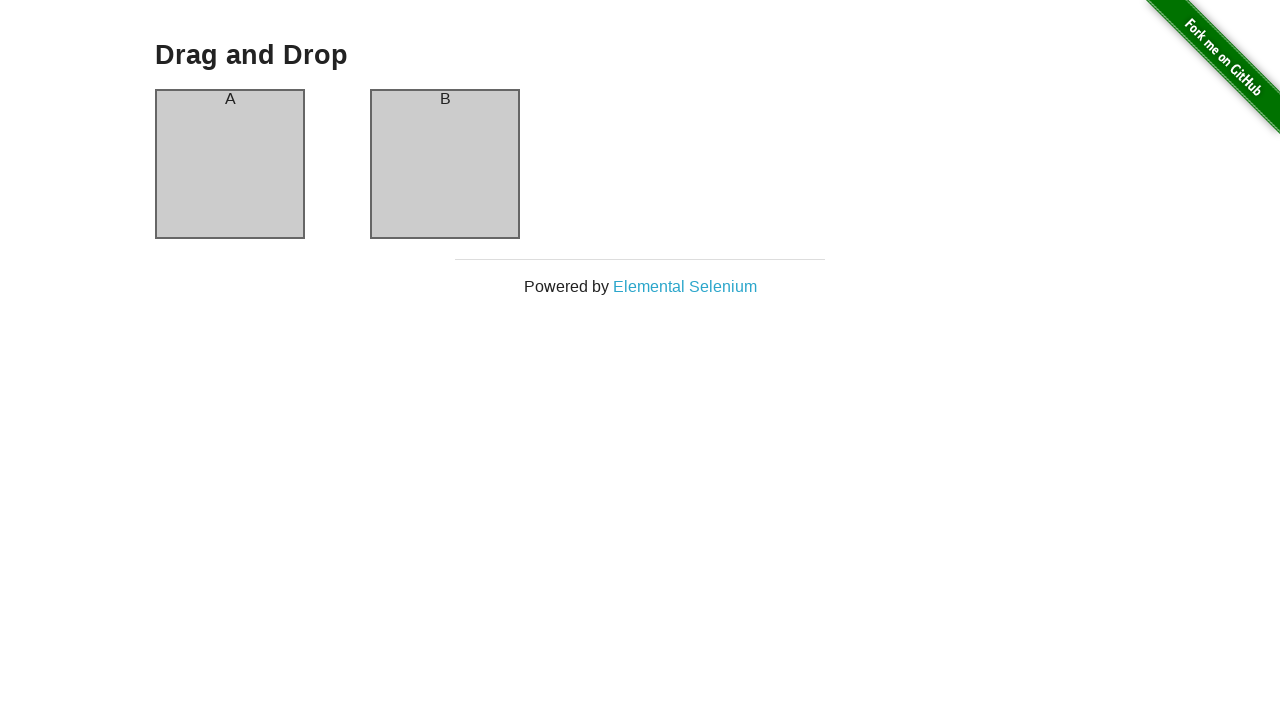

Located source element #column-a
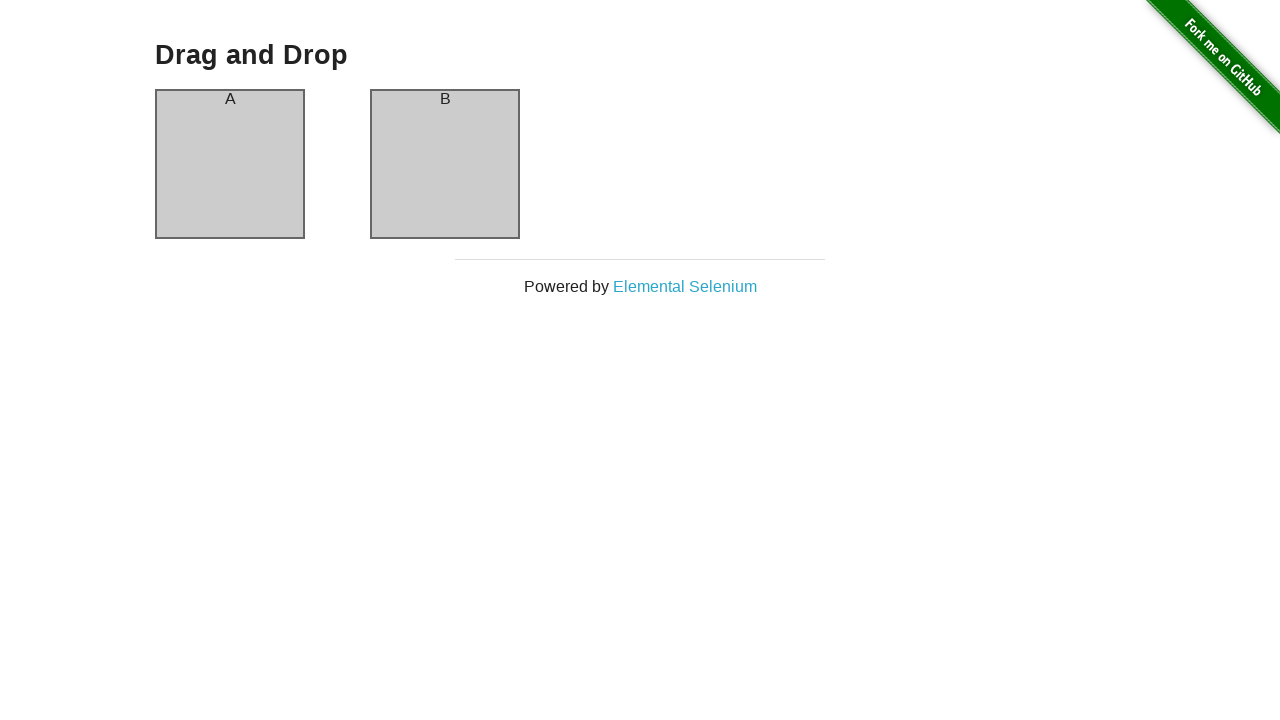

Located target element #column-b
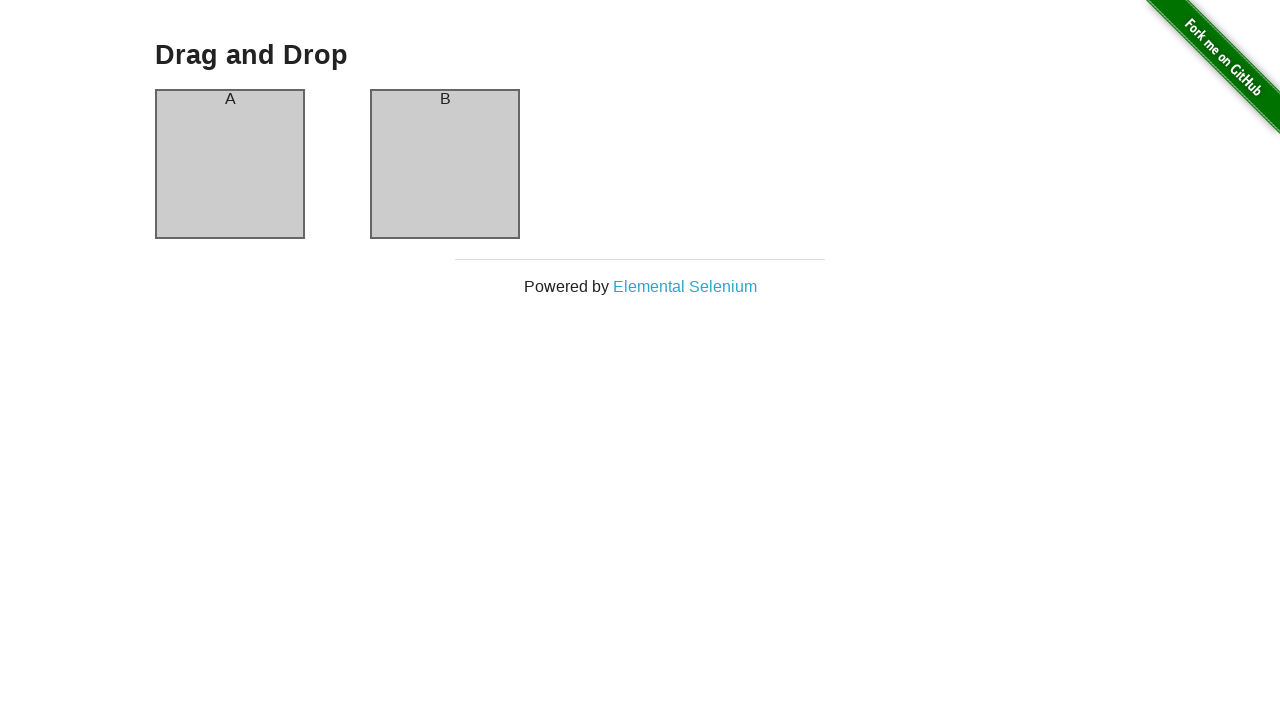

Dragged source rectangle to target rectangle at (445, 164)
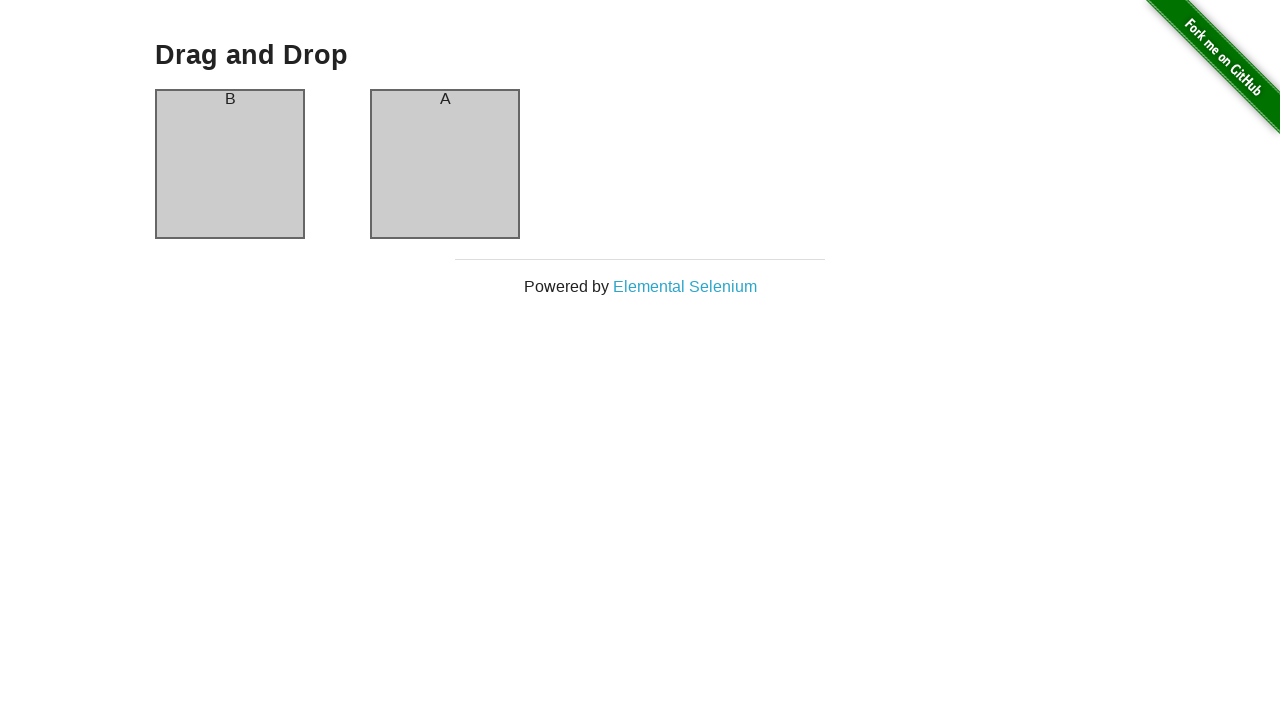

Waited for #column-a element to be ready after drag and drop
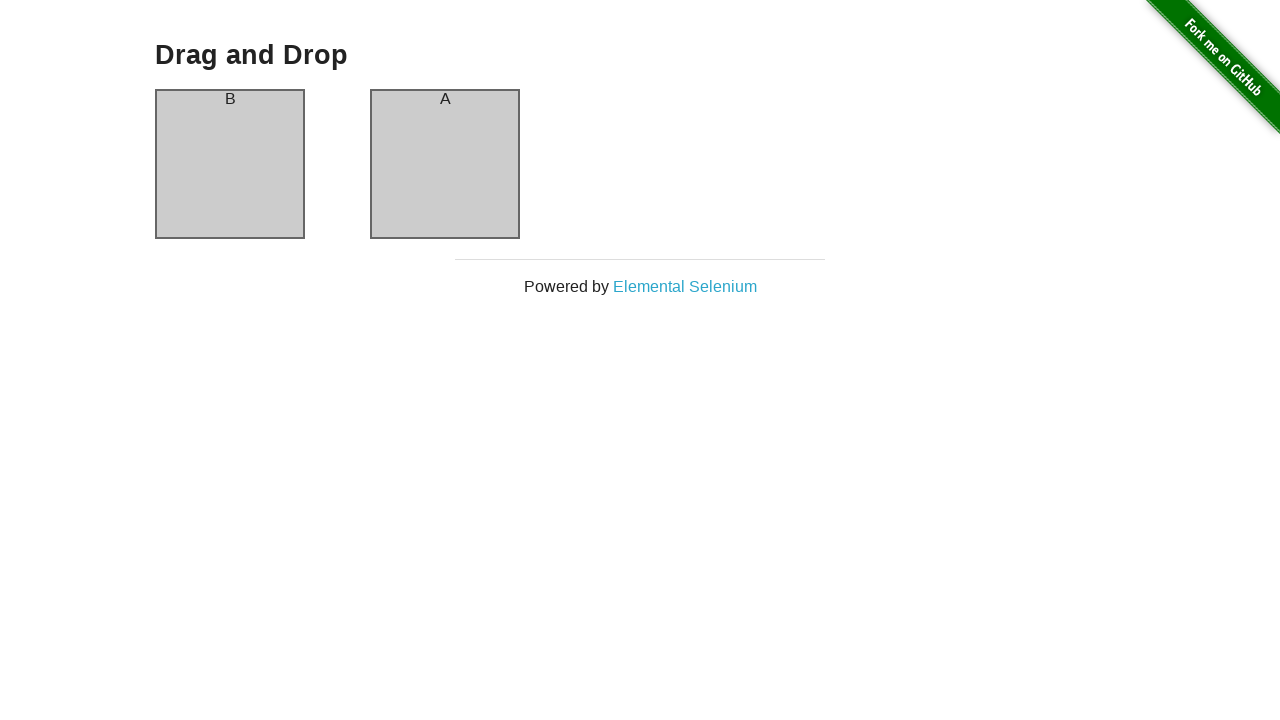

Verified that #column-a now contains text 'B' after swap
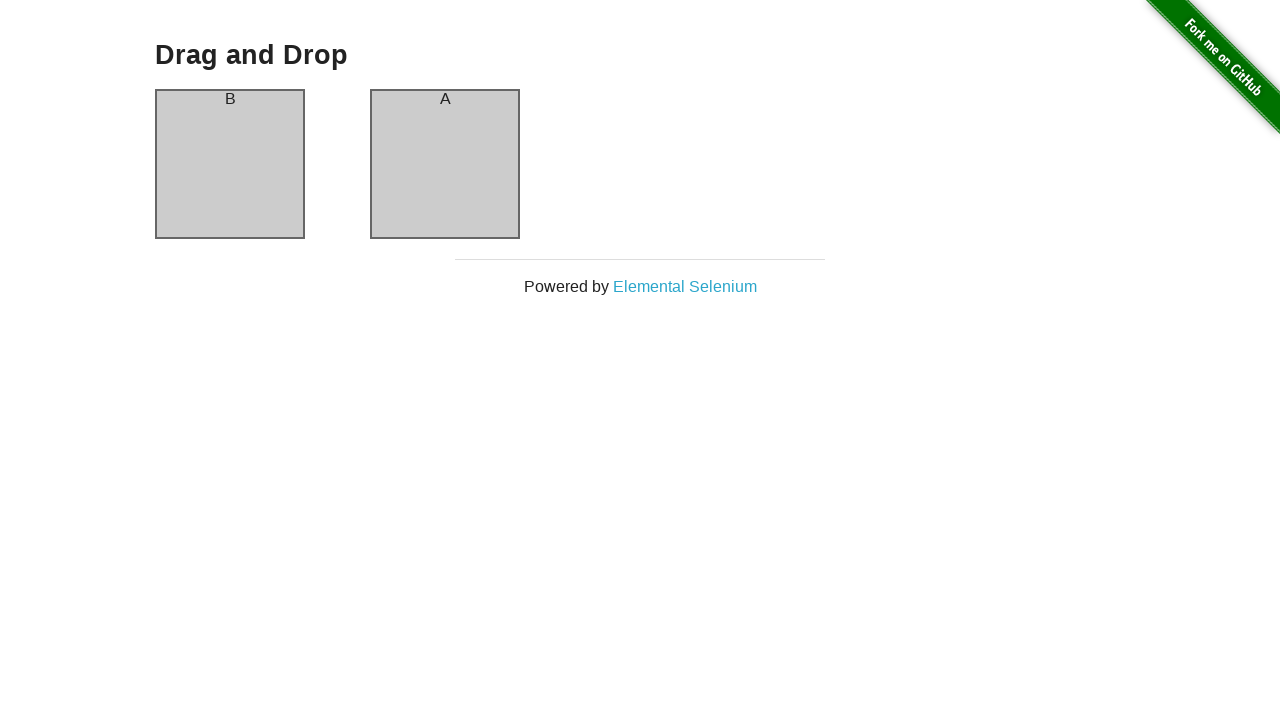

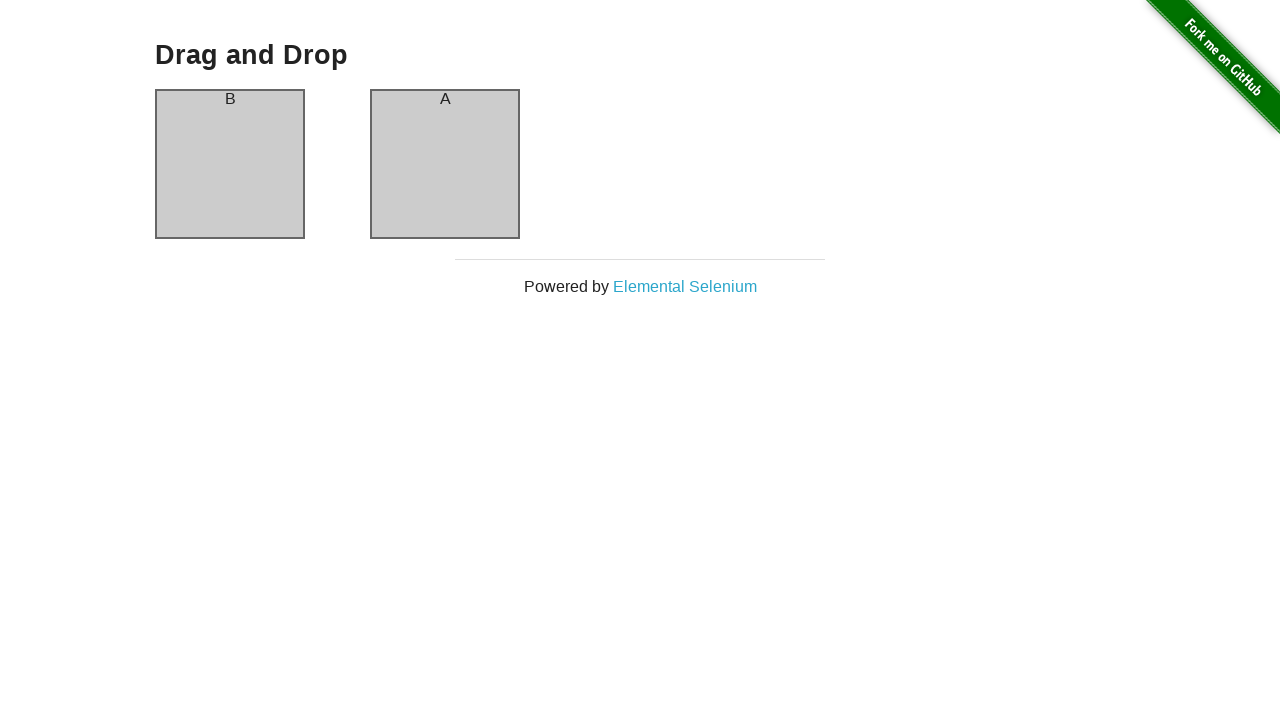